Tests a wait scenario where the script waits for a verify button to become clickable, clicks it, and verifies that a success message is displayed

Starting URL: http://suninjuly.github.io/wait2.html

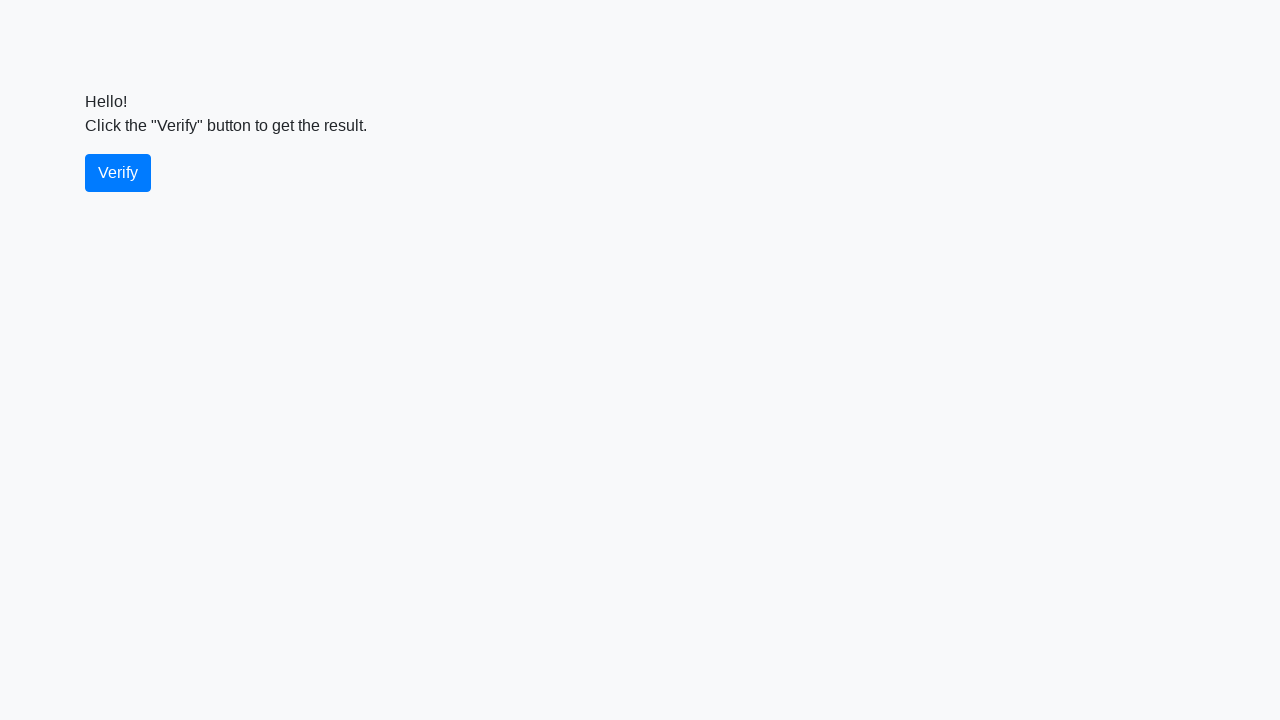

Waited for verify button to become visible
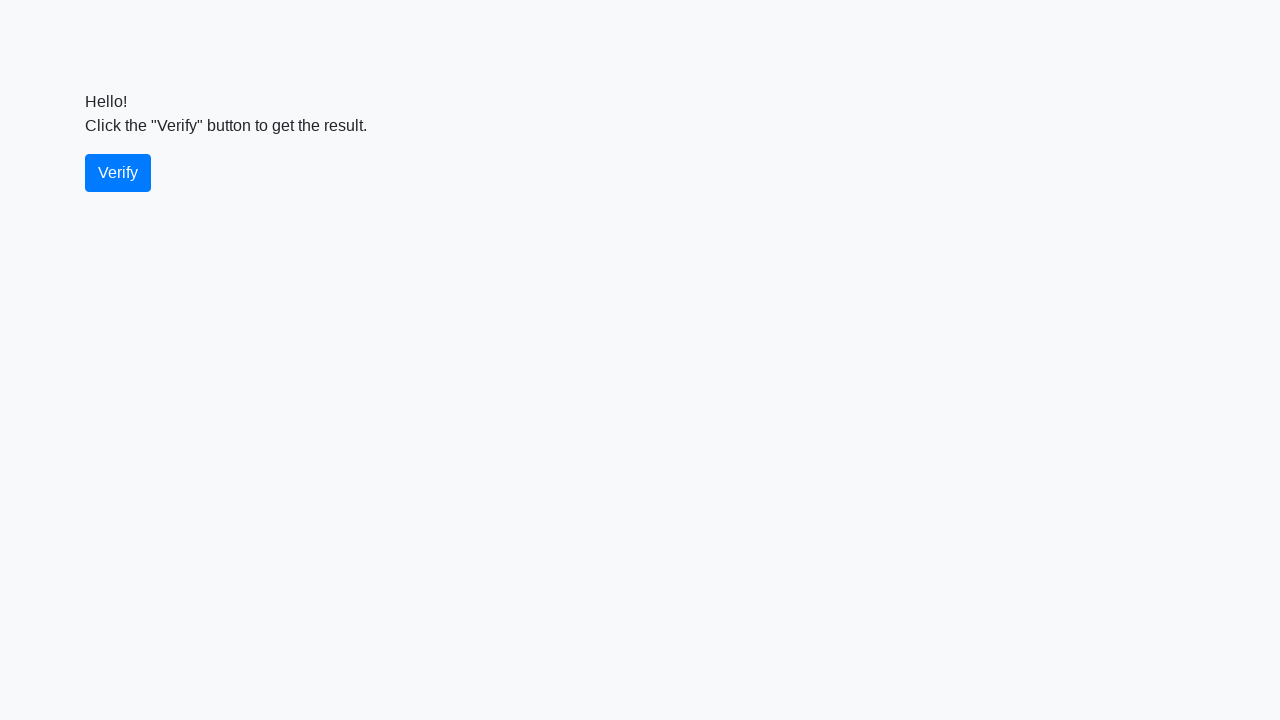

Clicked the verify button at (118, 173) on #verify
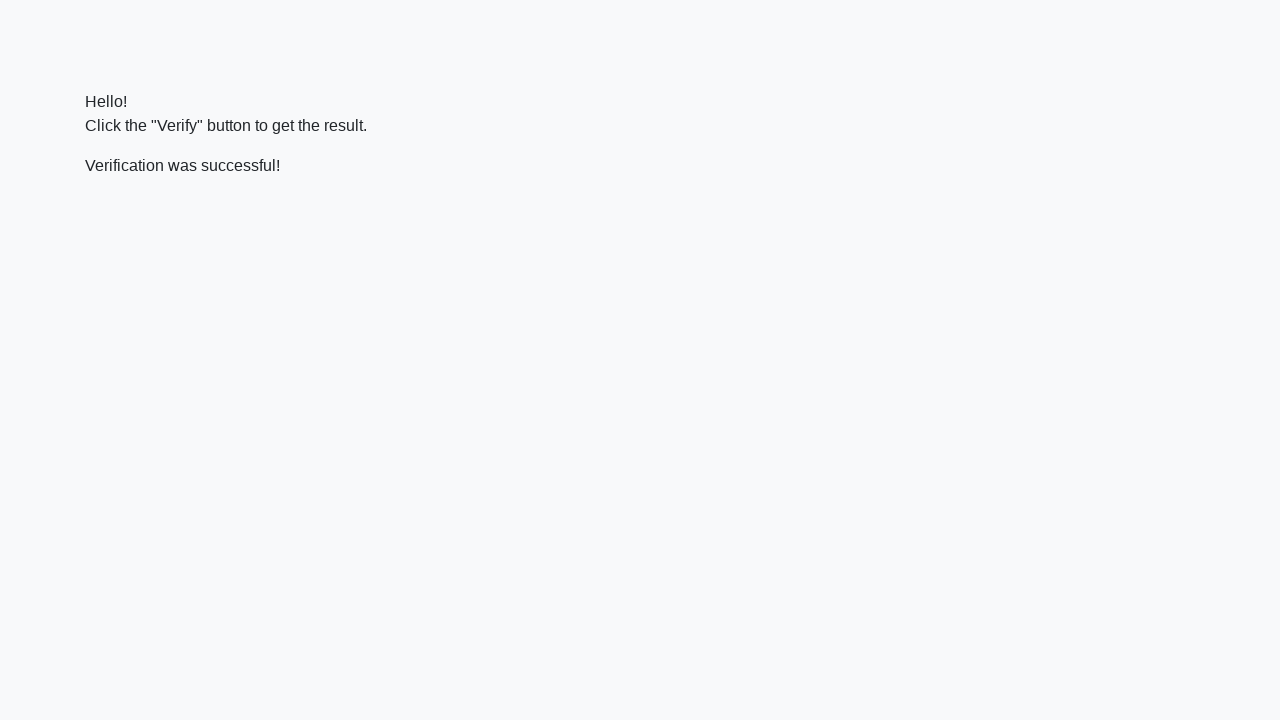

Waited for success message to appear
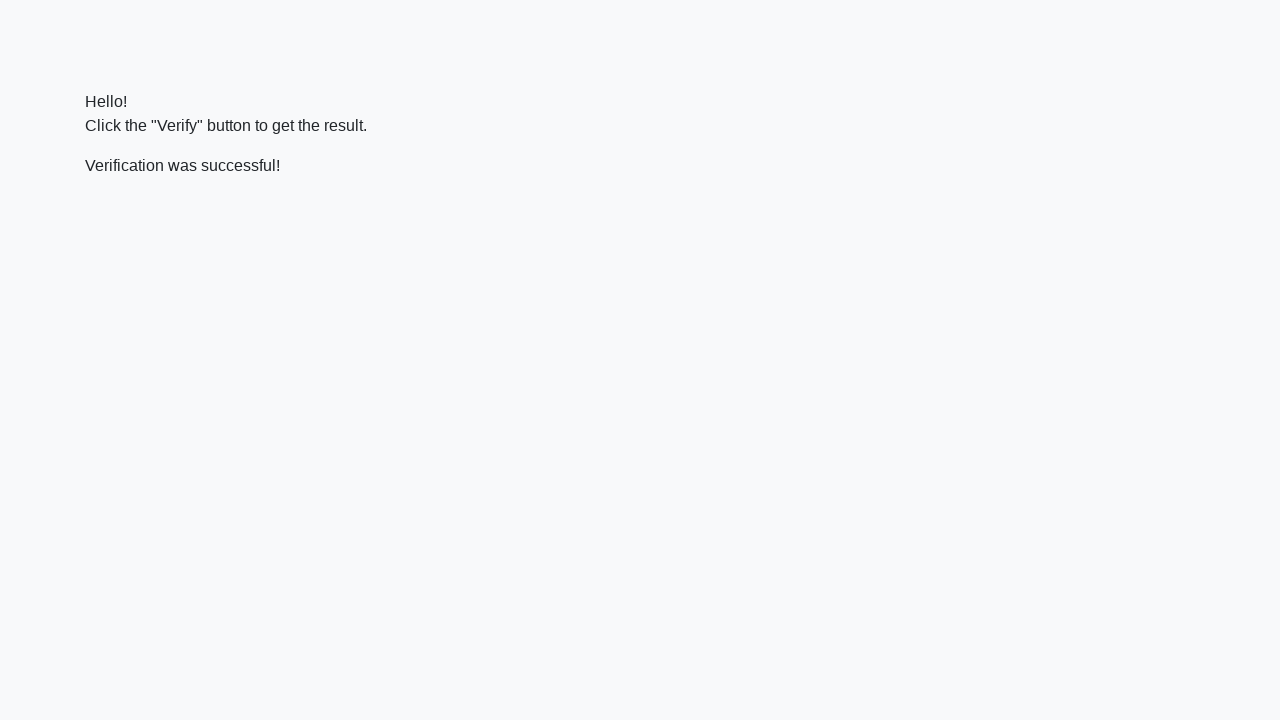

Located the success message element
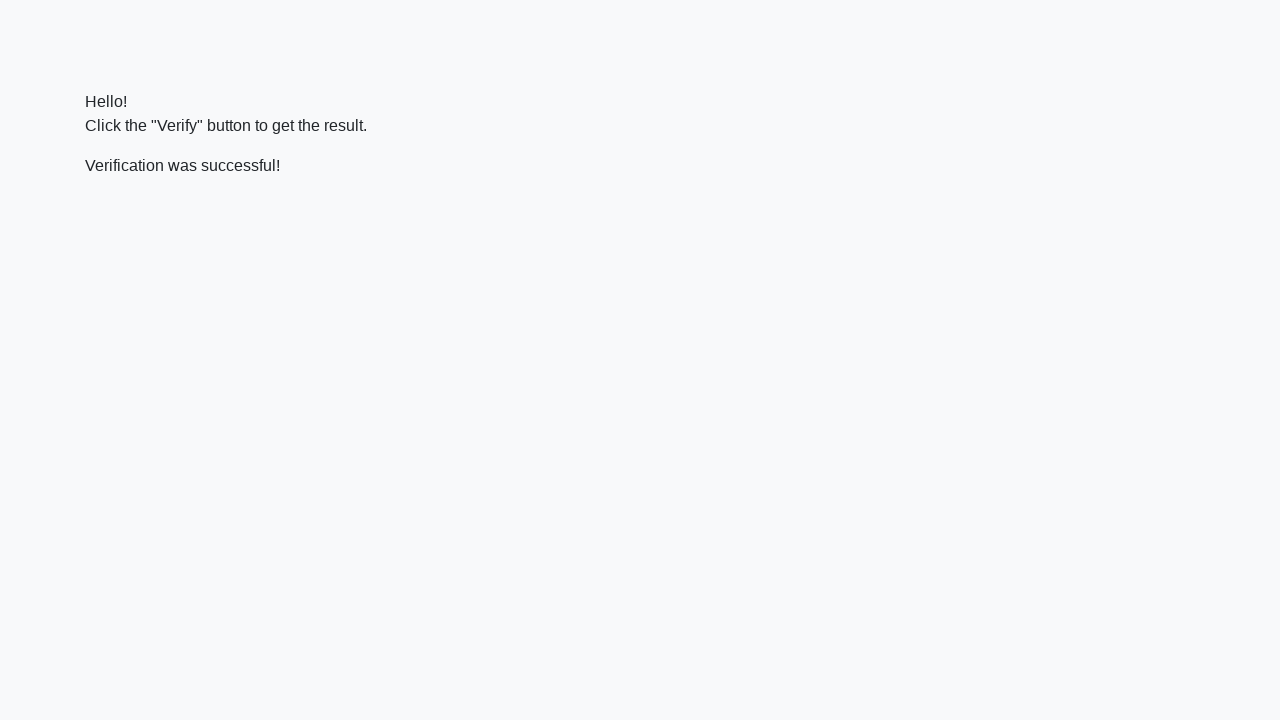

Verified that success message contains 'successful'
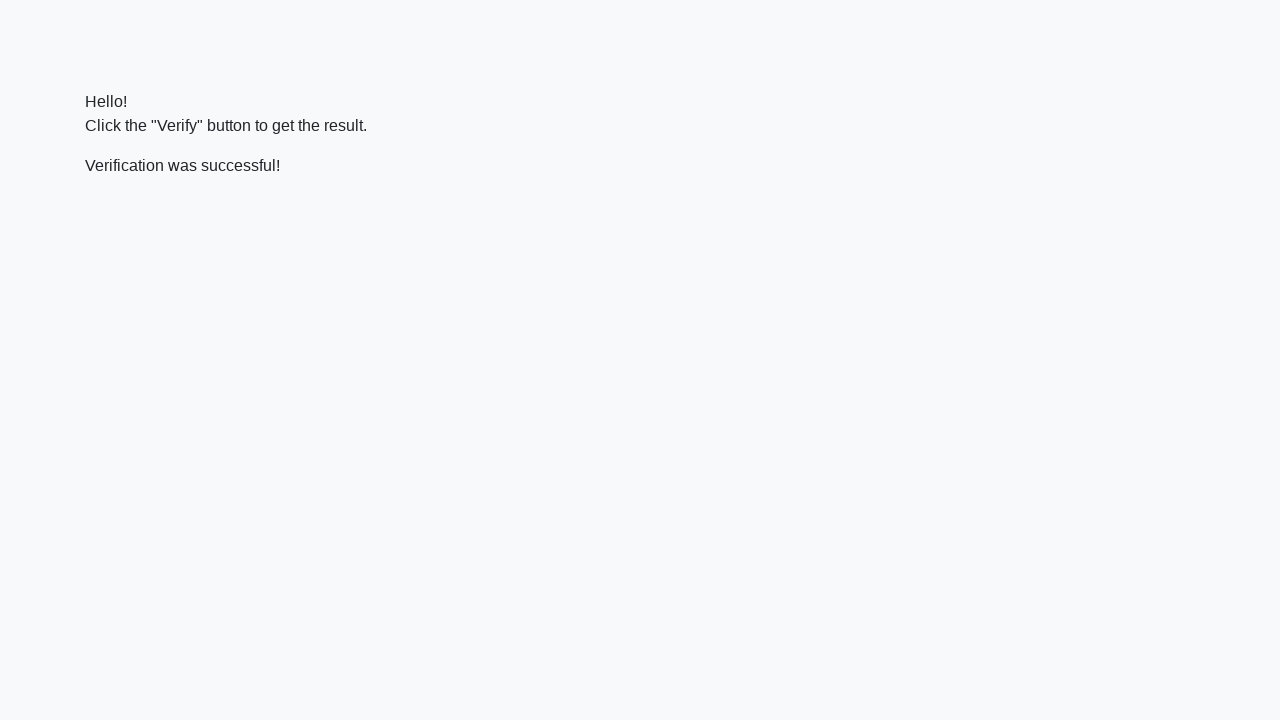

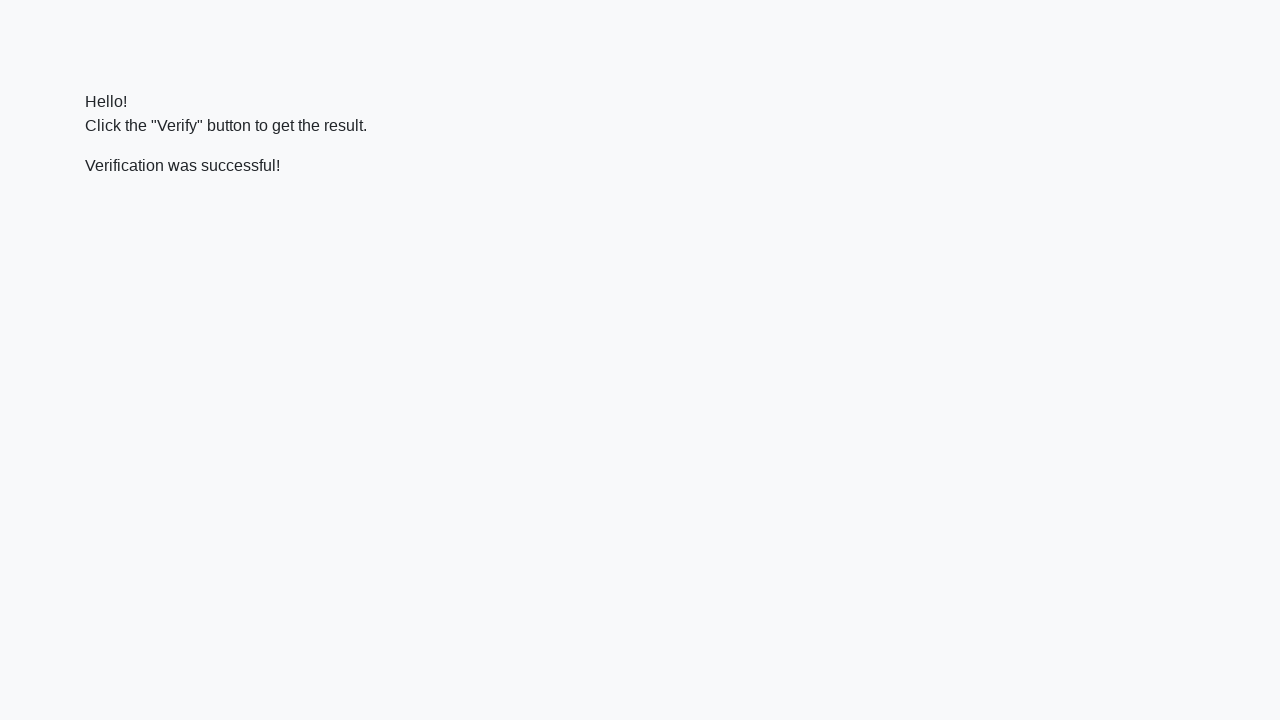